Tests that Clear completed button is hidden when no items are completed

Starting URL: https://demo.playwright.dev/todomvc

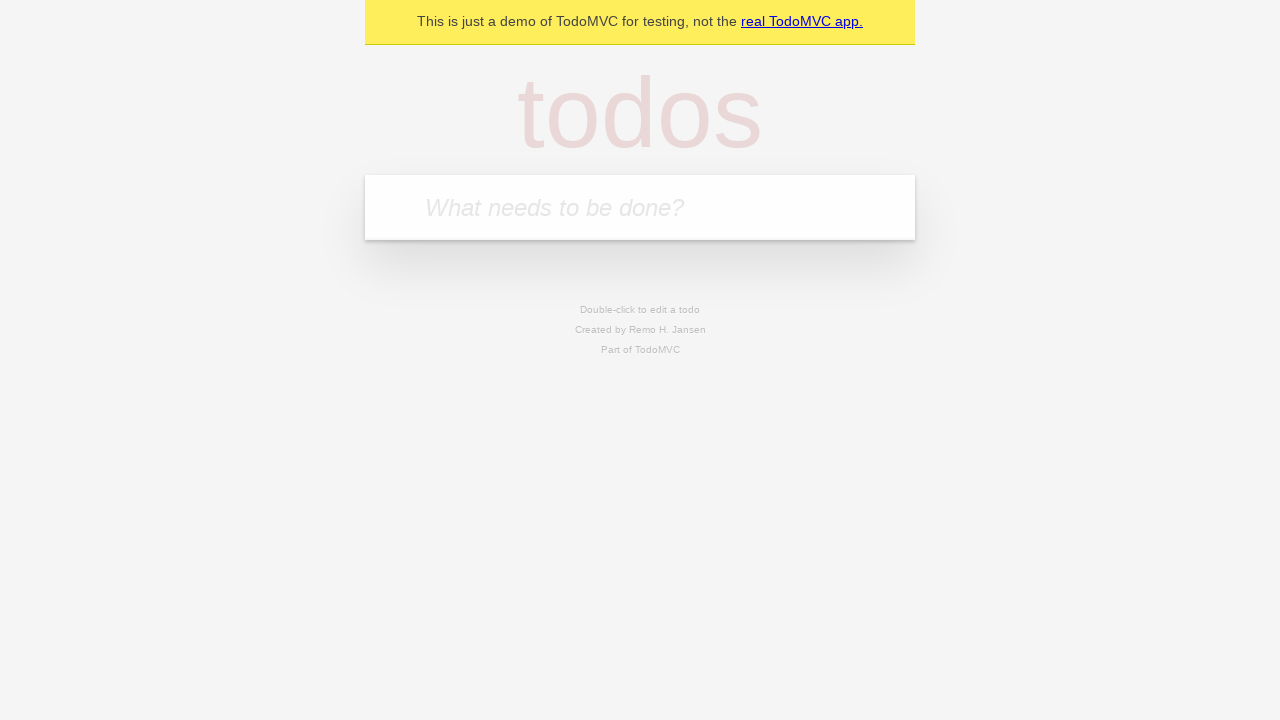

Filled todo input with 'buy some cheese' on internal:attr=[placeholder="What needs to be done?"i]
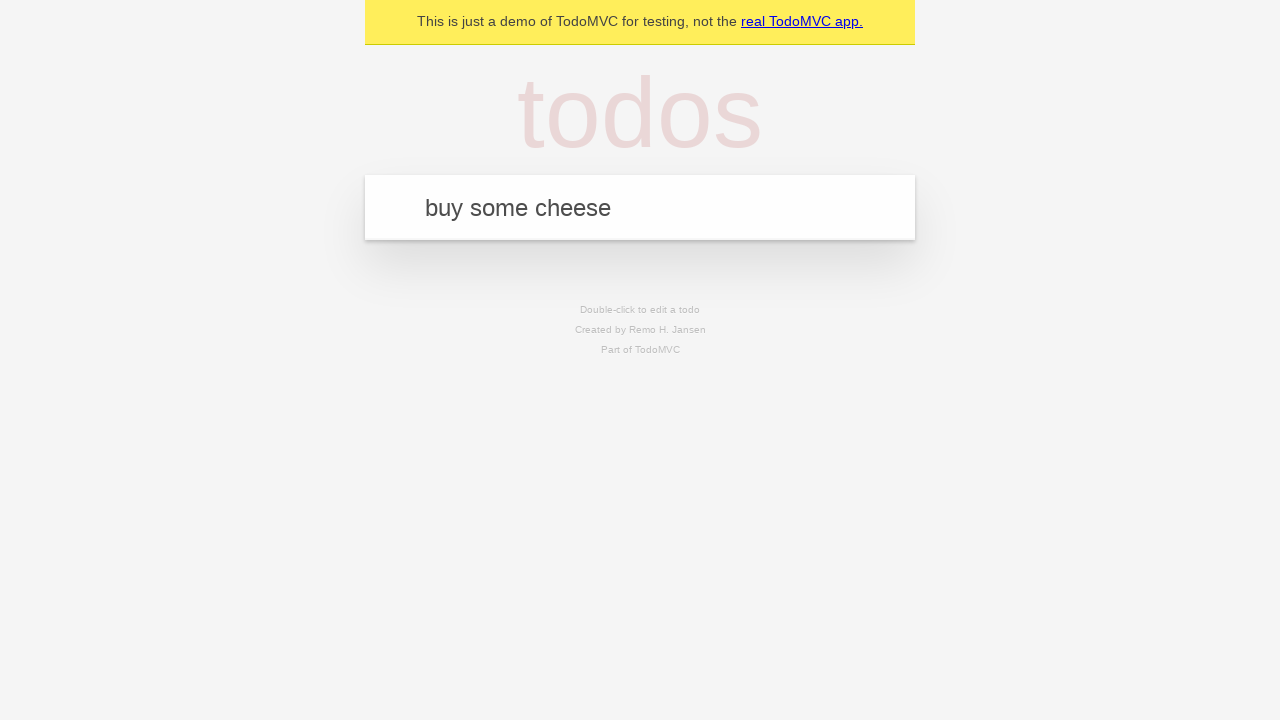

Pressed Enter to create todo 'buy some cheese' on internal:attr=[placeholder="What needs to be done?"i]
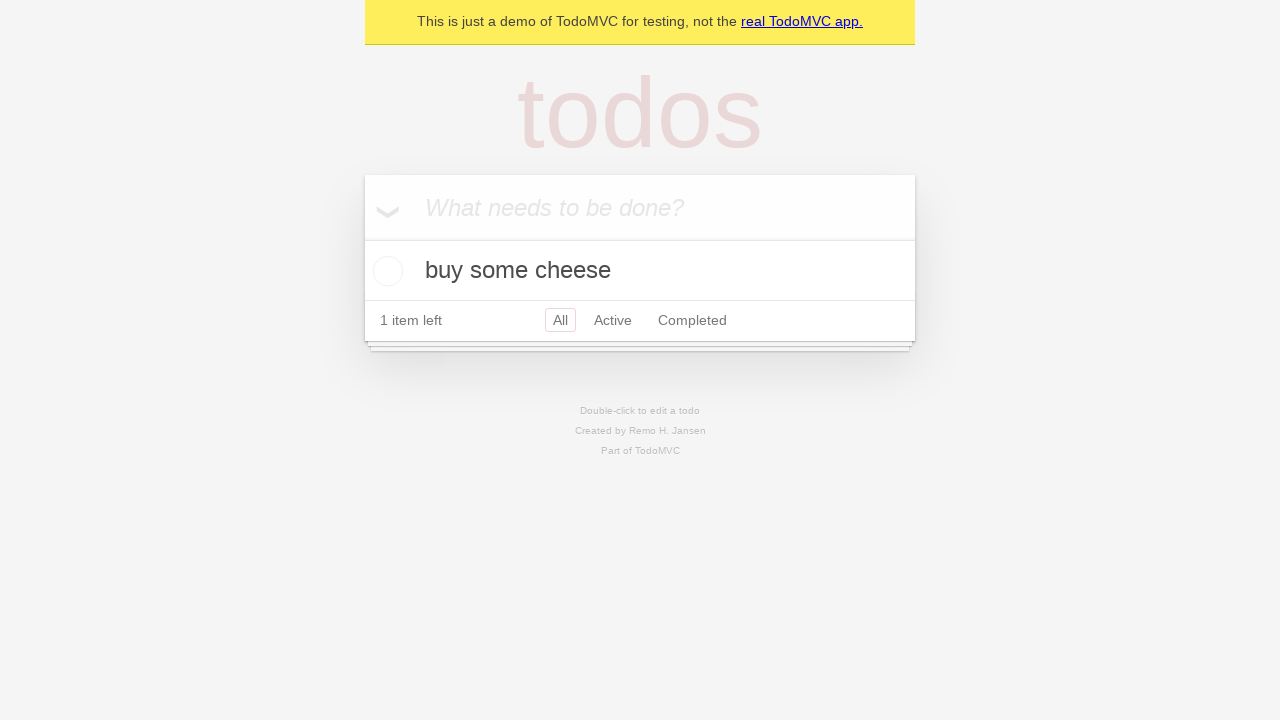

Filled todo input with 'feed the cat' on internal:attr=[placeholder="What needs to be done?"i]
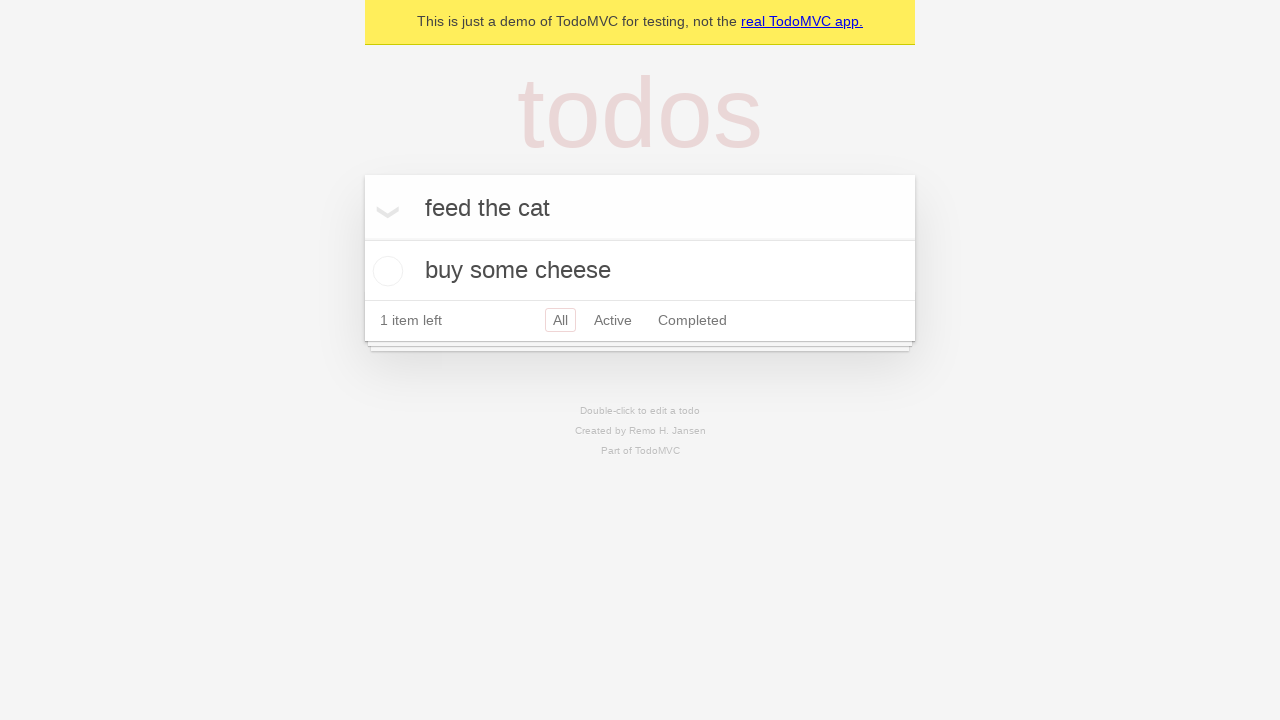

Pressed Enter to create todo 'feed the cat' on internal:attr=[placeholder="What needs to be done?"i]
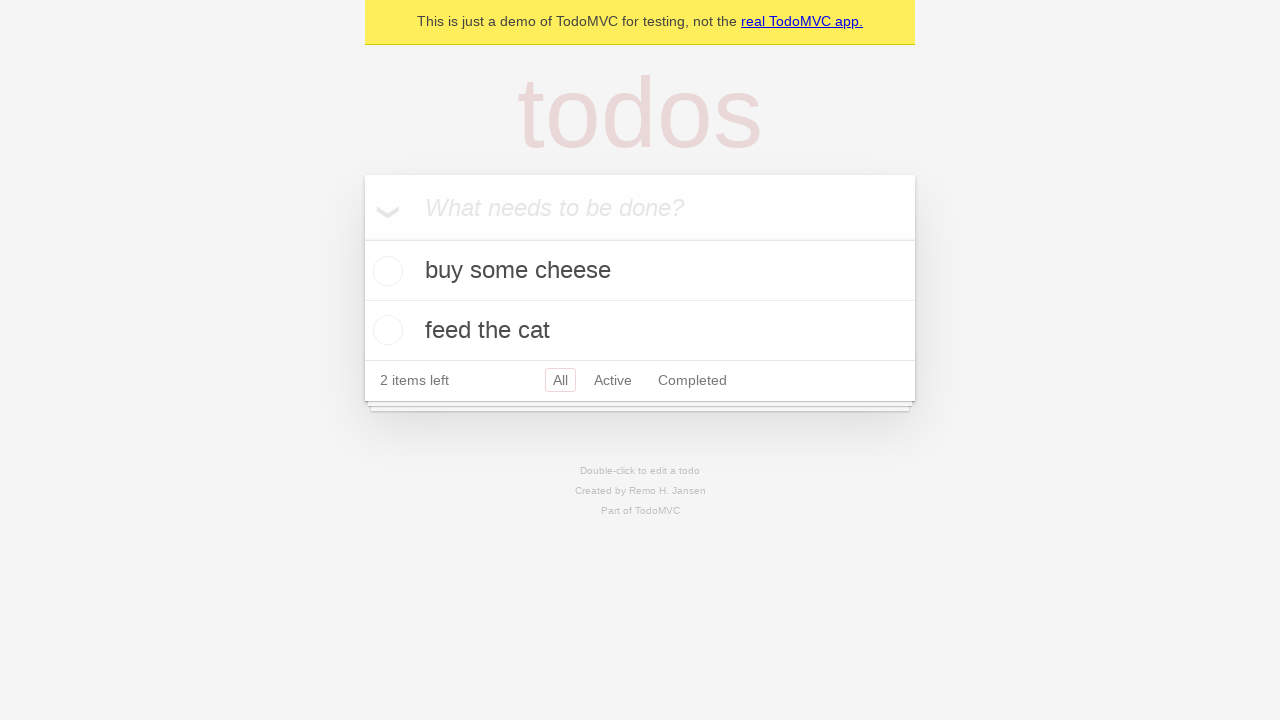

Filled todo input with 'book a doctors appointment' on internal:attr=[placeholder="What needs to be done?"i]
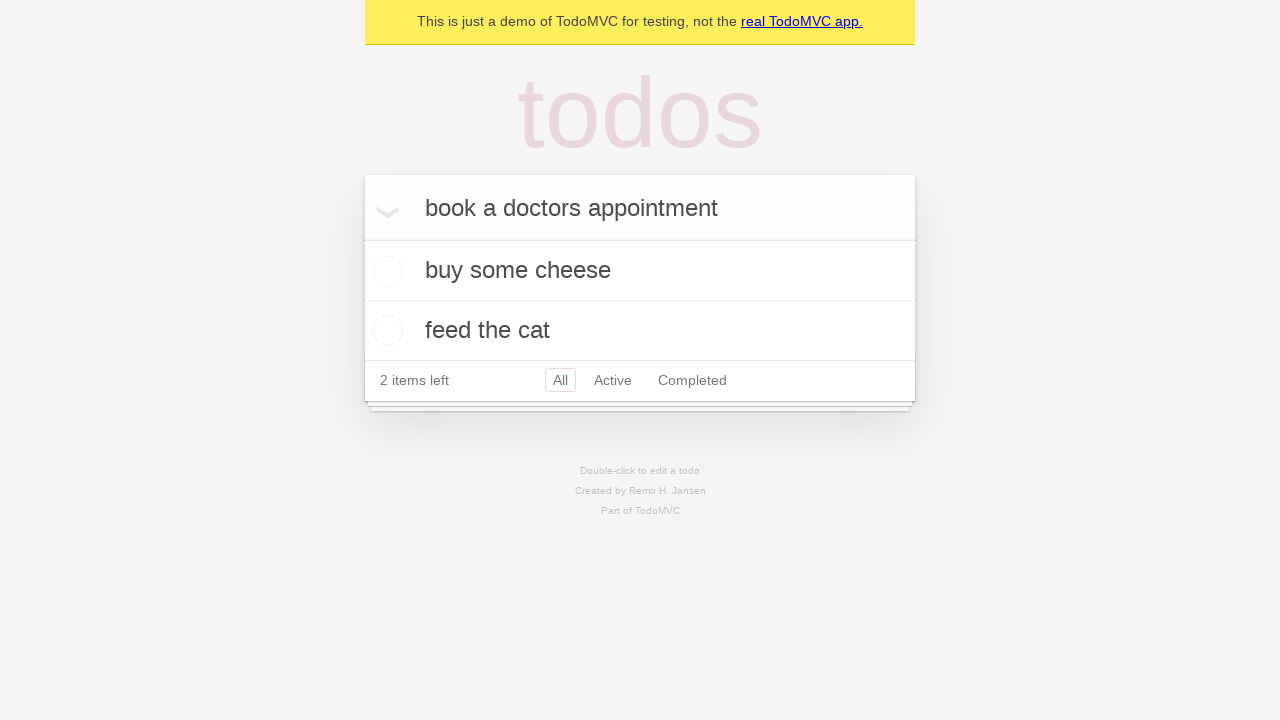

Pressed Enter to create todo 'book a doctors appointment' on internal:attr=[placeholder="What needs to be done?"i]
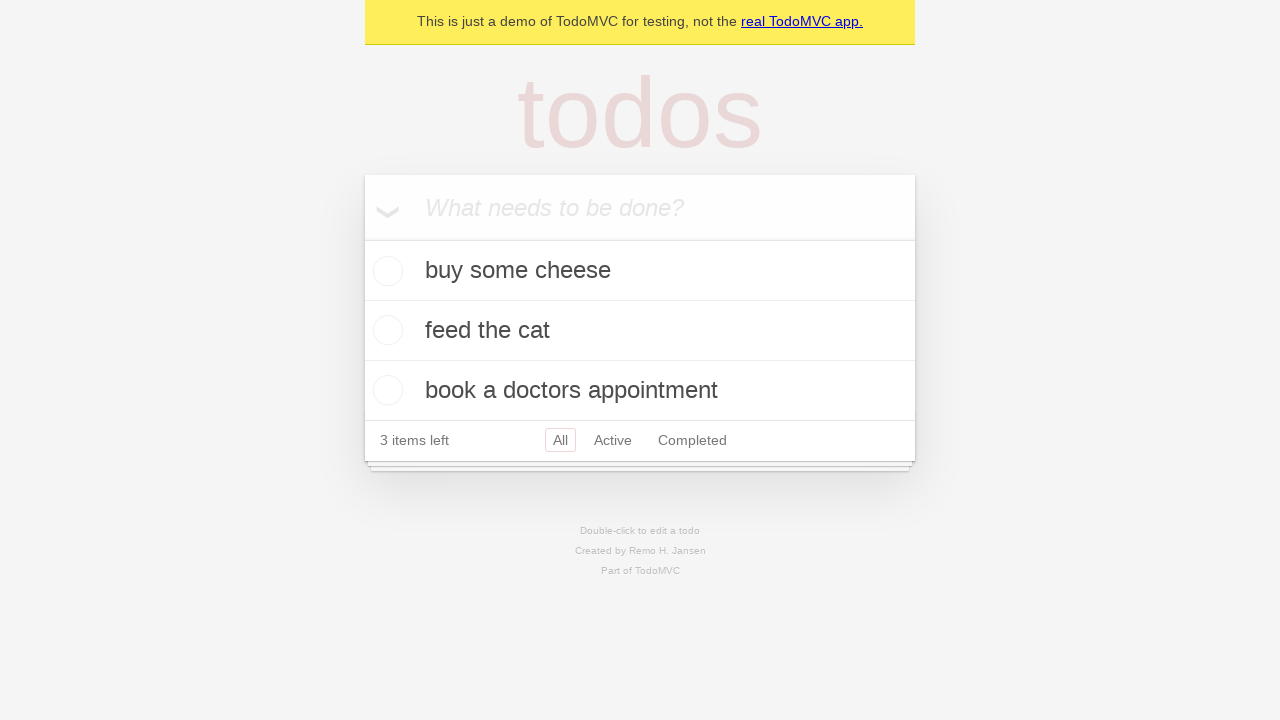

Checked the first todo item to mark it complete at (385, 271) on .todo-list li .toggle >> nth=0
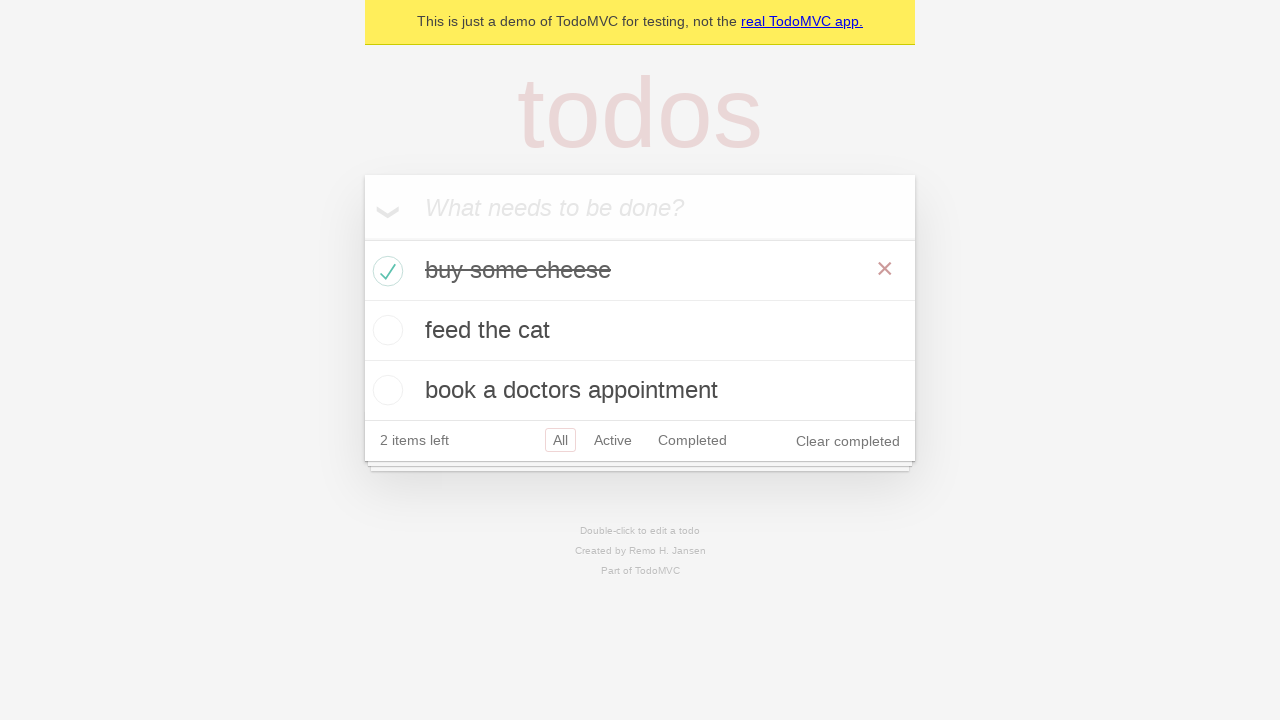

Clicked 'Clear completed' button to remove completed item at (848, 441) on internal:role=button[name="Clear completed"i]
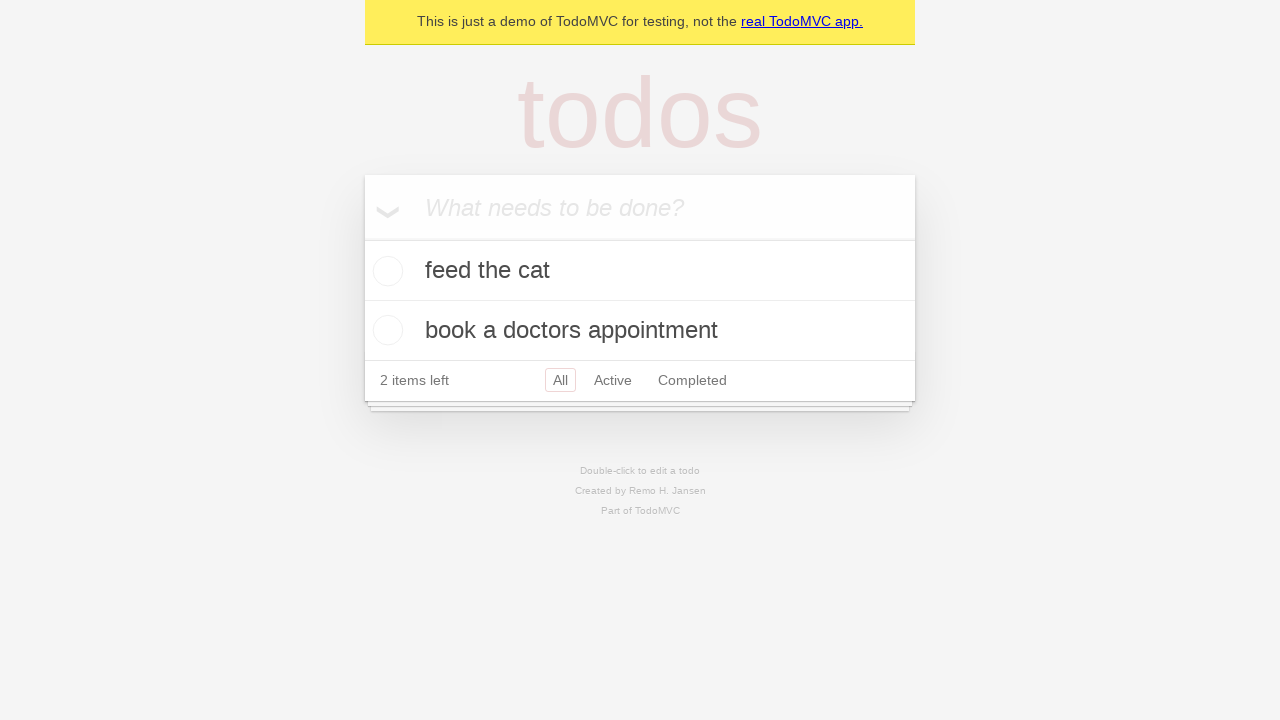

Waited 500ms for UI update after clearing completed items
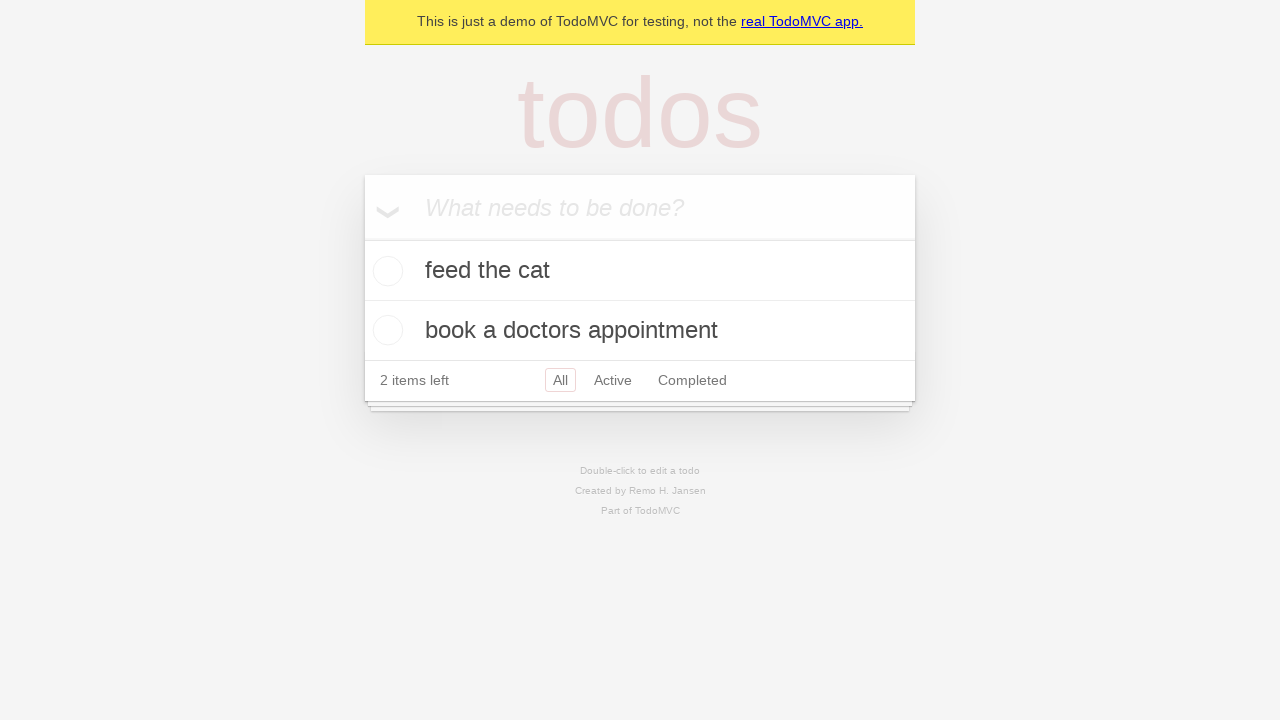

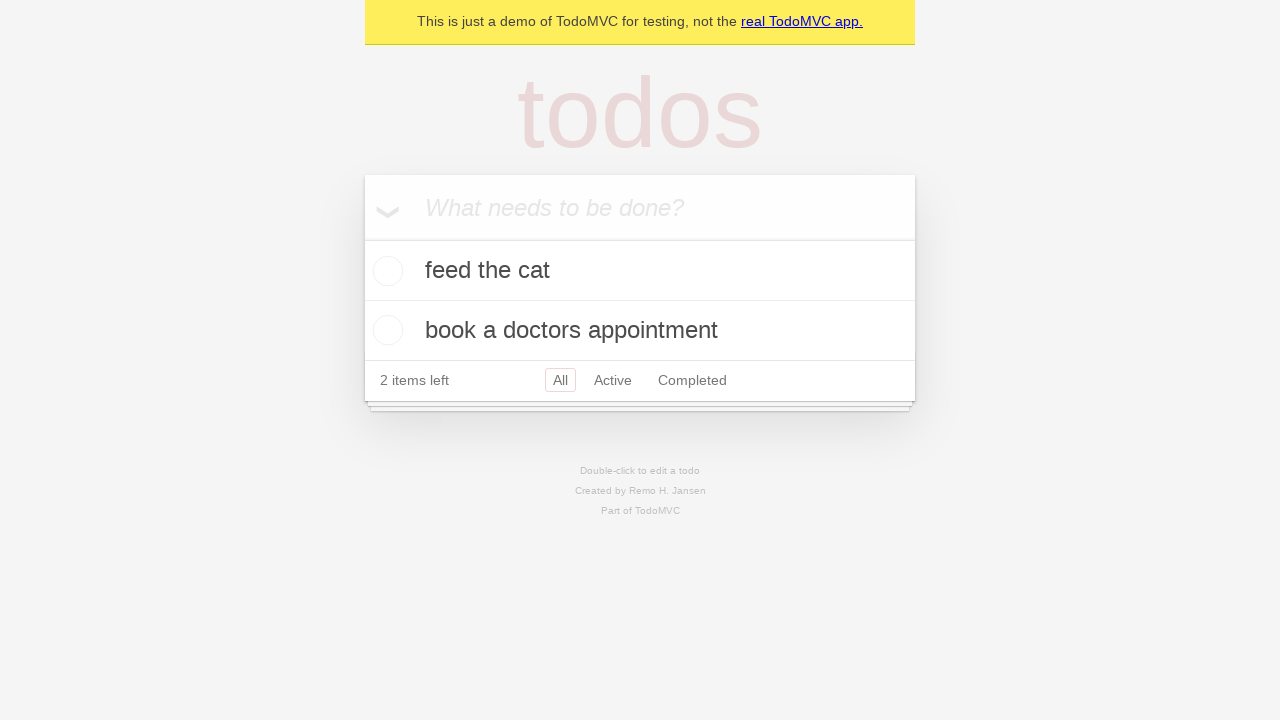